Tests window handle switching using a helper method abstraction to switch between the original window and a newly opened window.

Starting URL: https://the-internet.herokuapp.com/windows

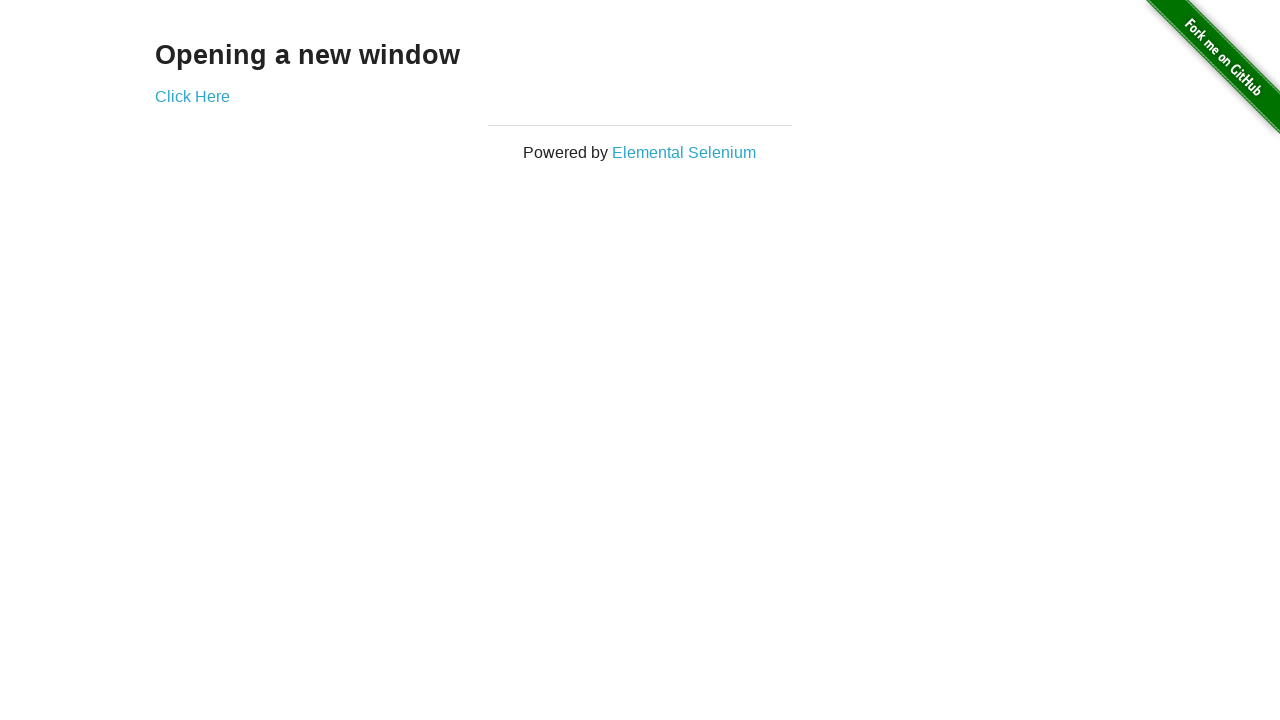

Retrieved heading text from first page
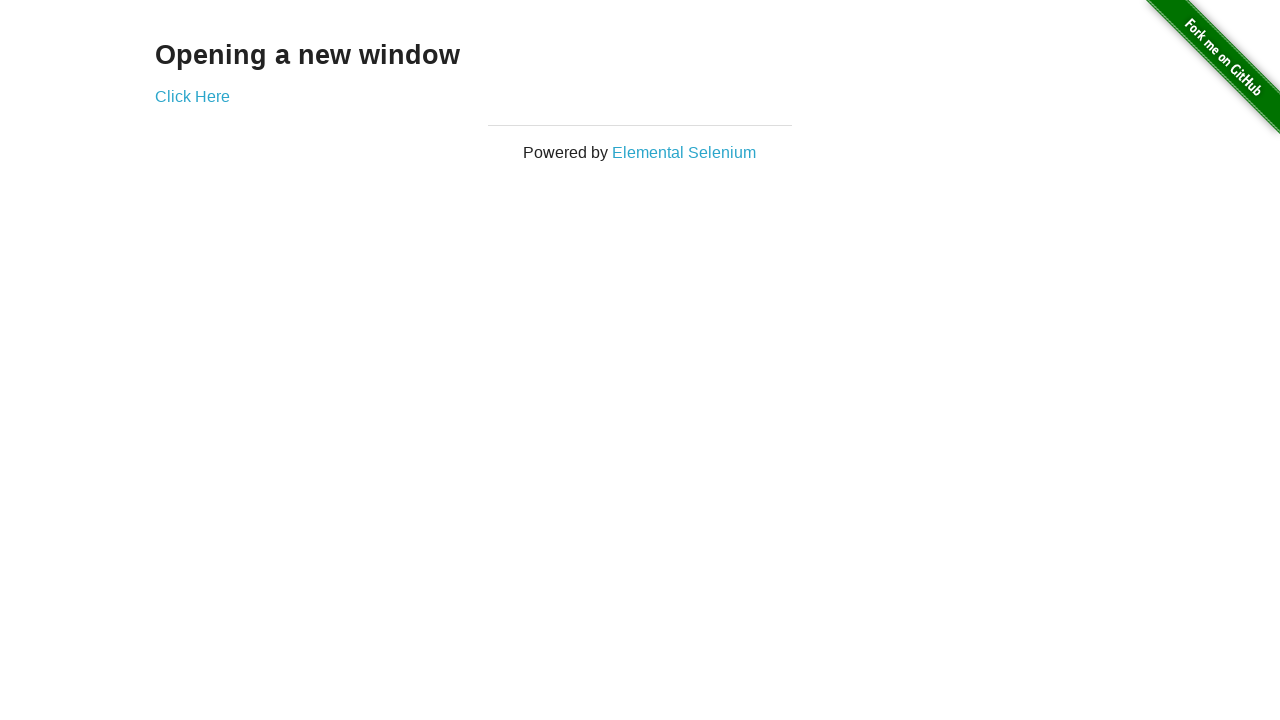

Verified heading text is 'Opening a new window'
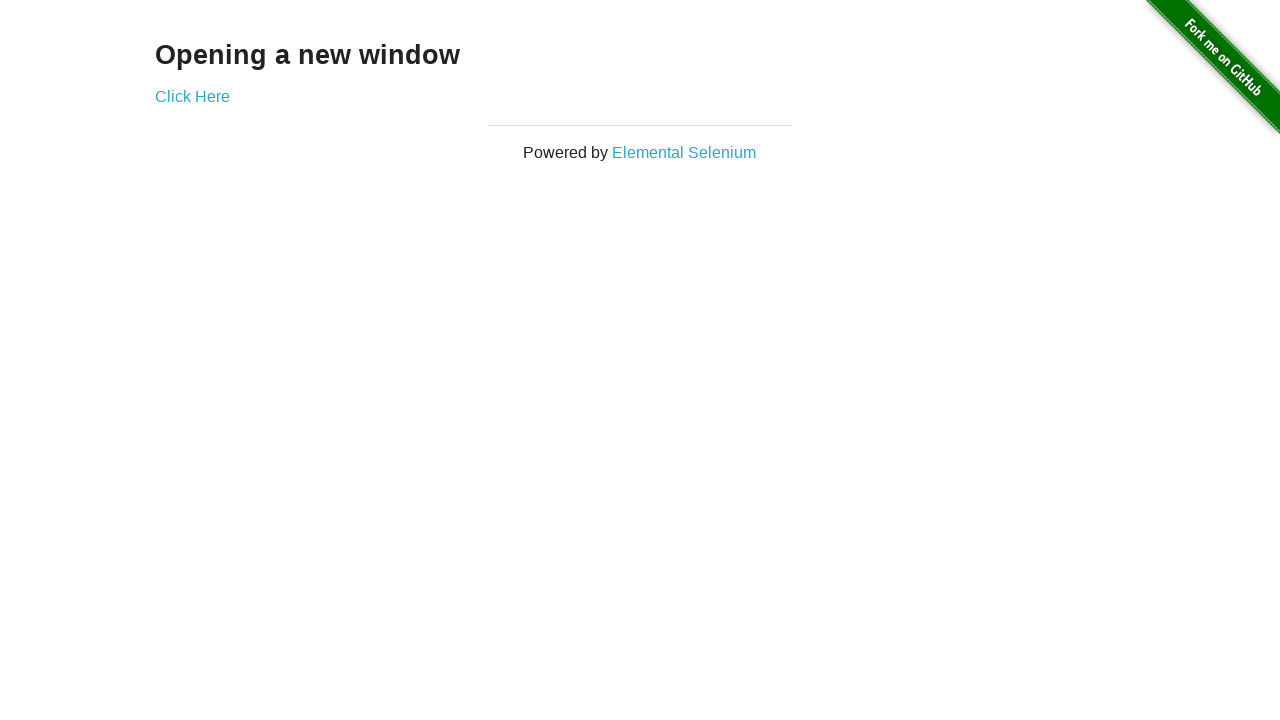

Verified first page title is 'The Internet'
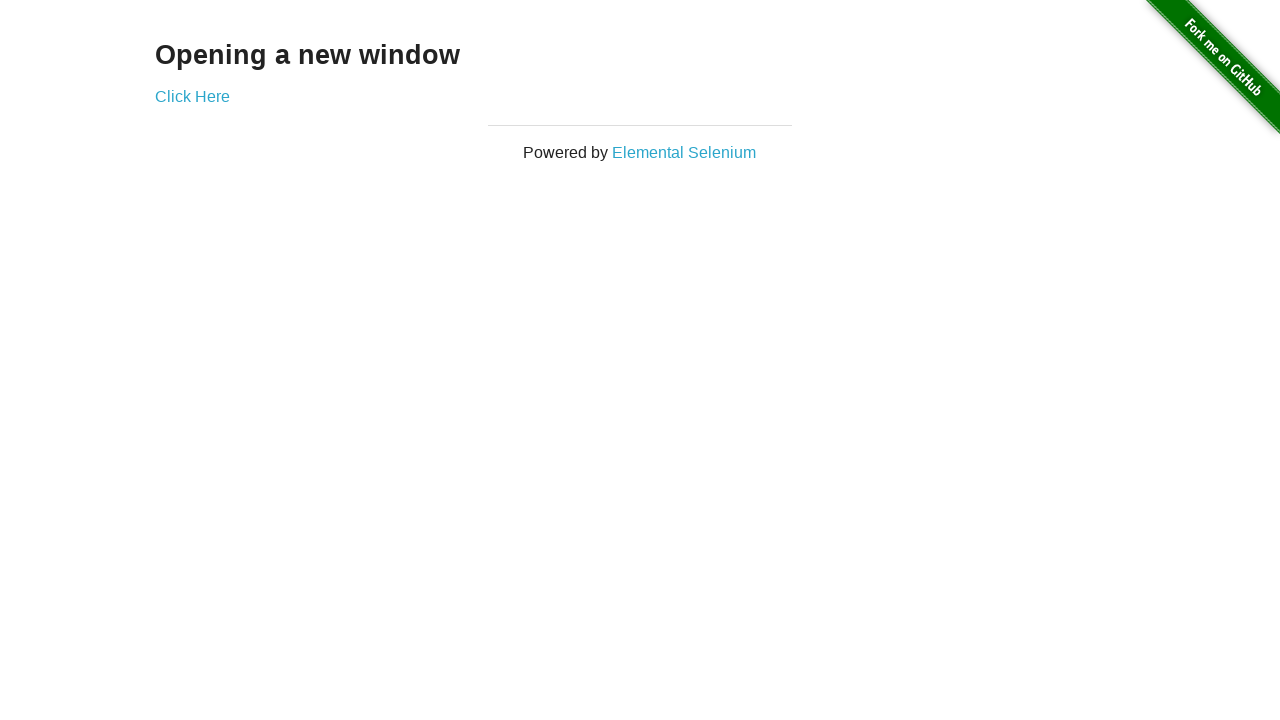

Clicked 'Click Here' link to open new window at (192, 96) on (//a)[2]
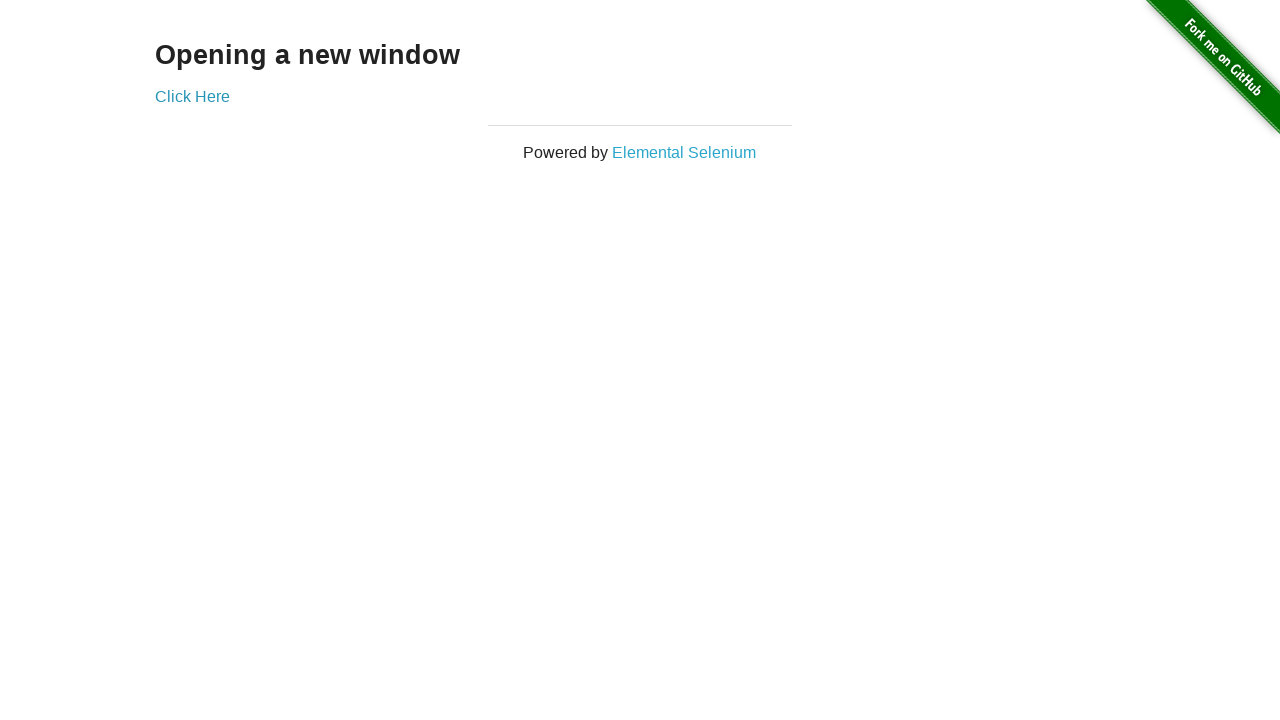

New page loaded and ready
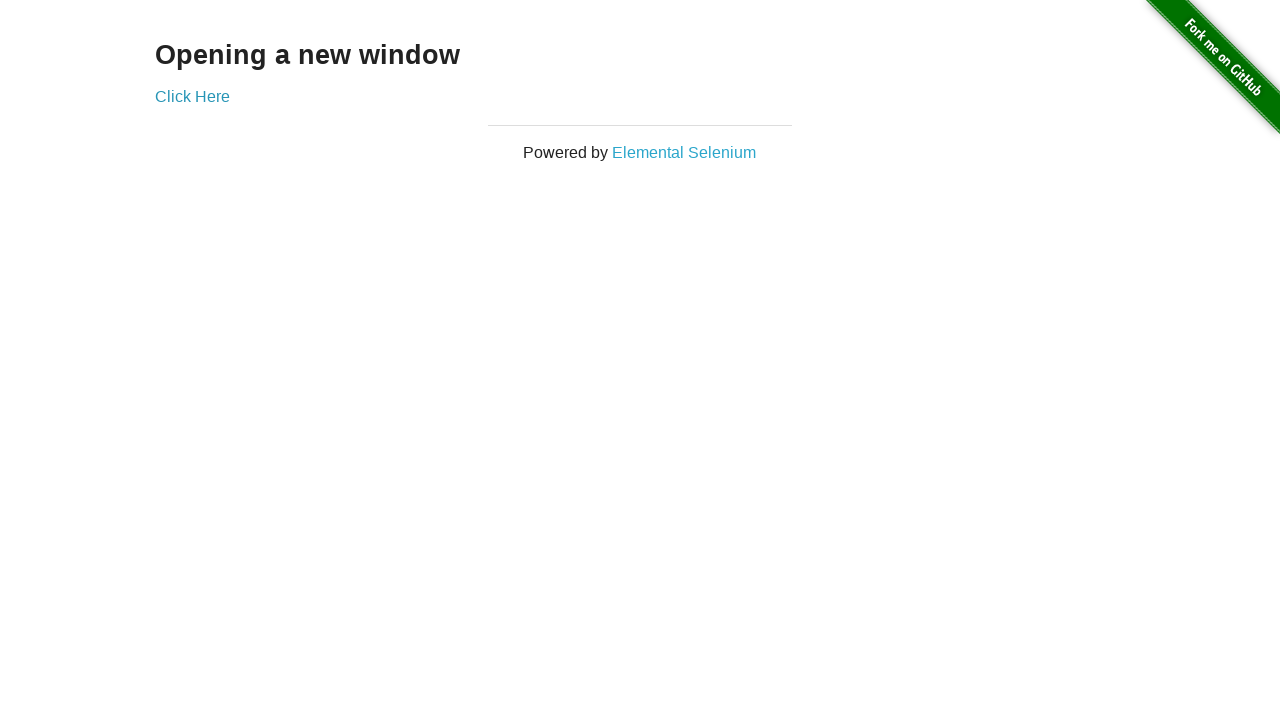

Verified new page title is 'New Window'
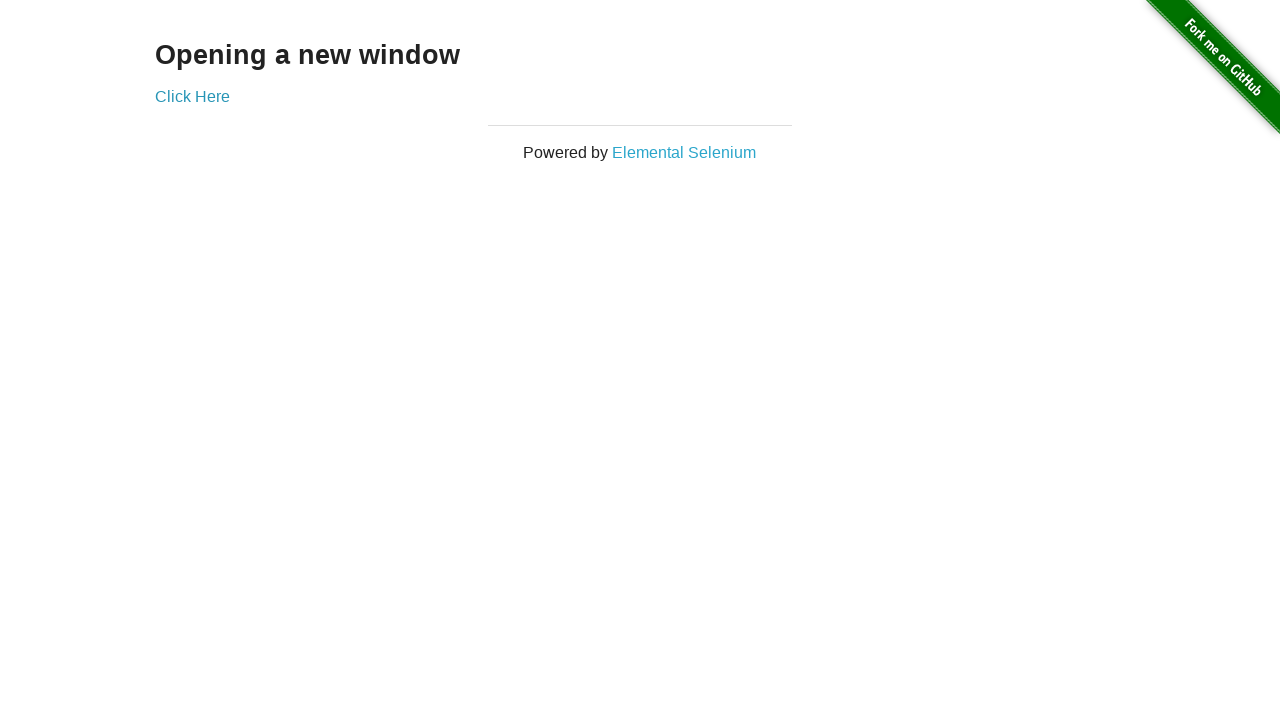

Switched back to original window
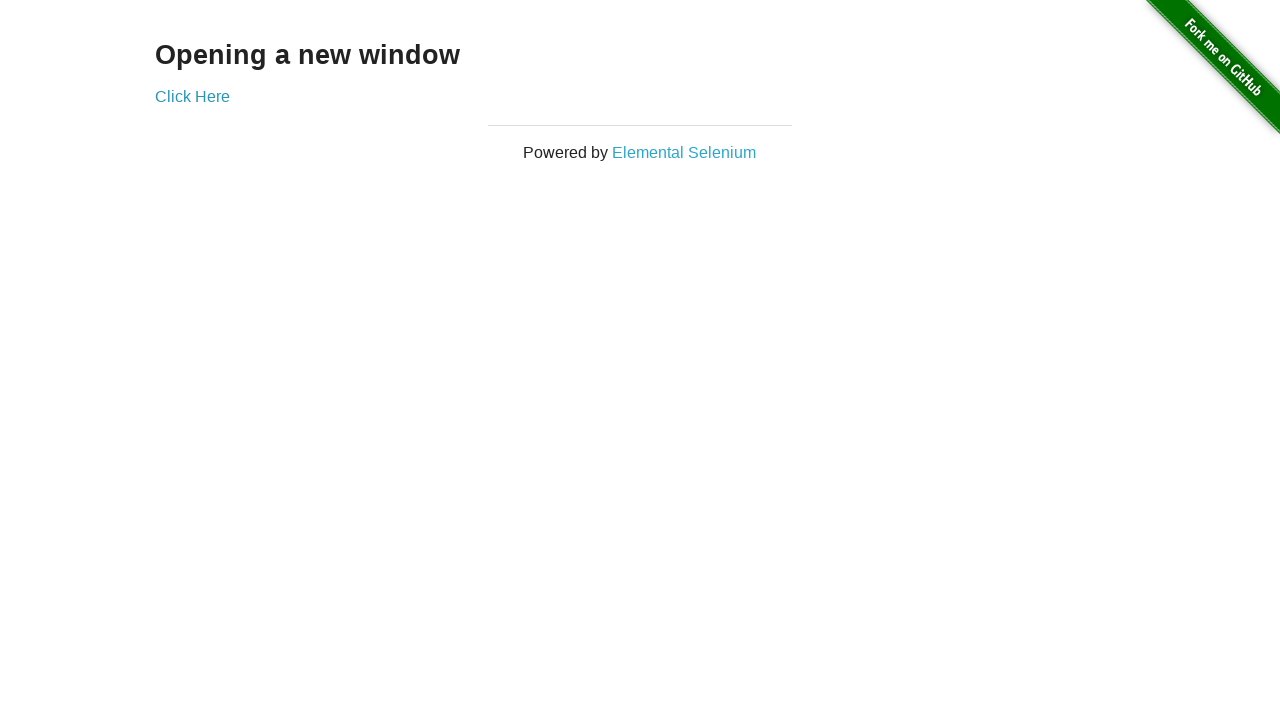

Verified original window title is 'The Internet'
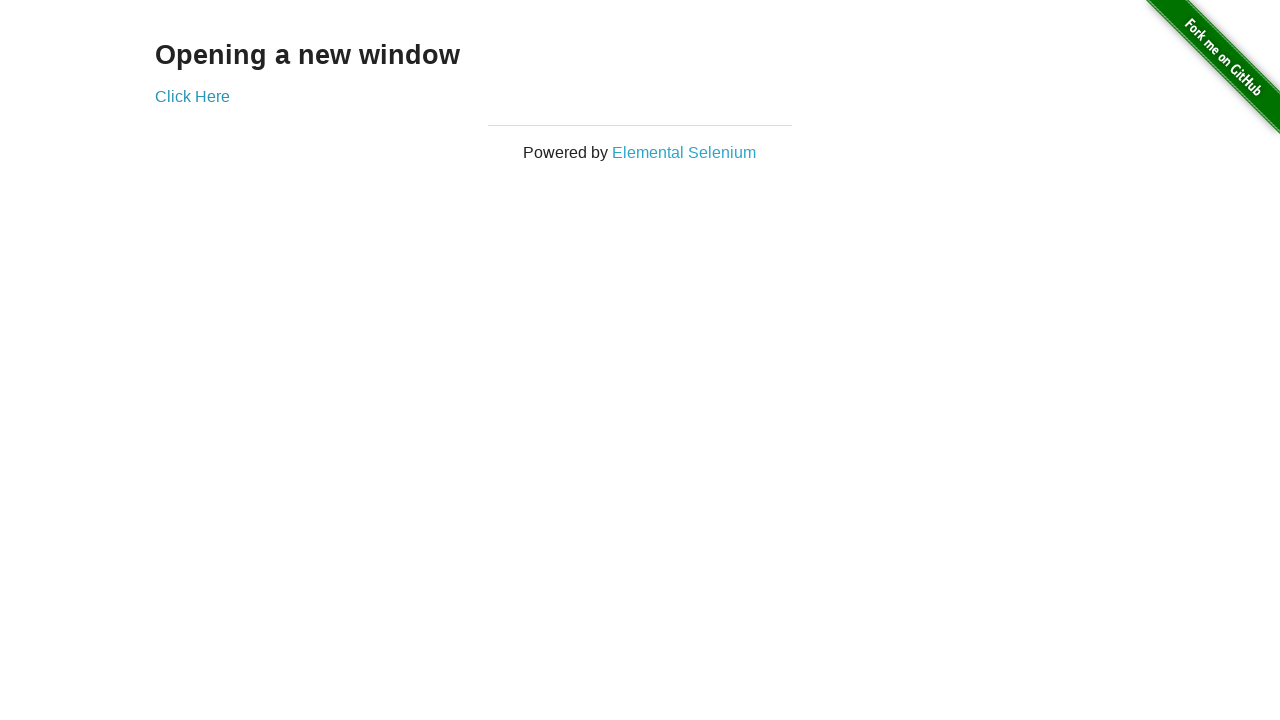

Switched to new window
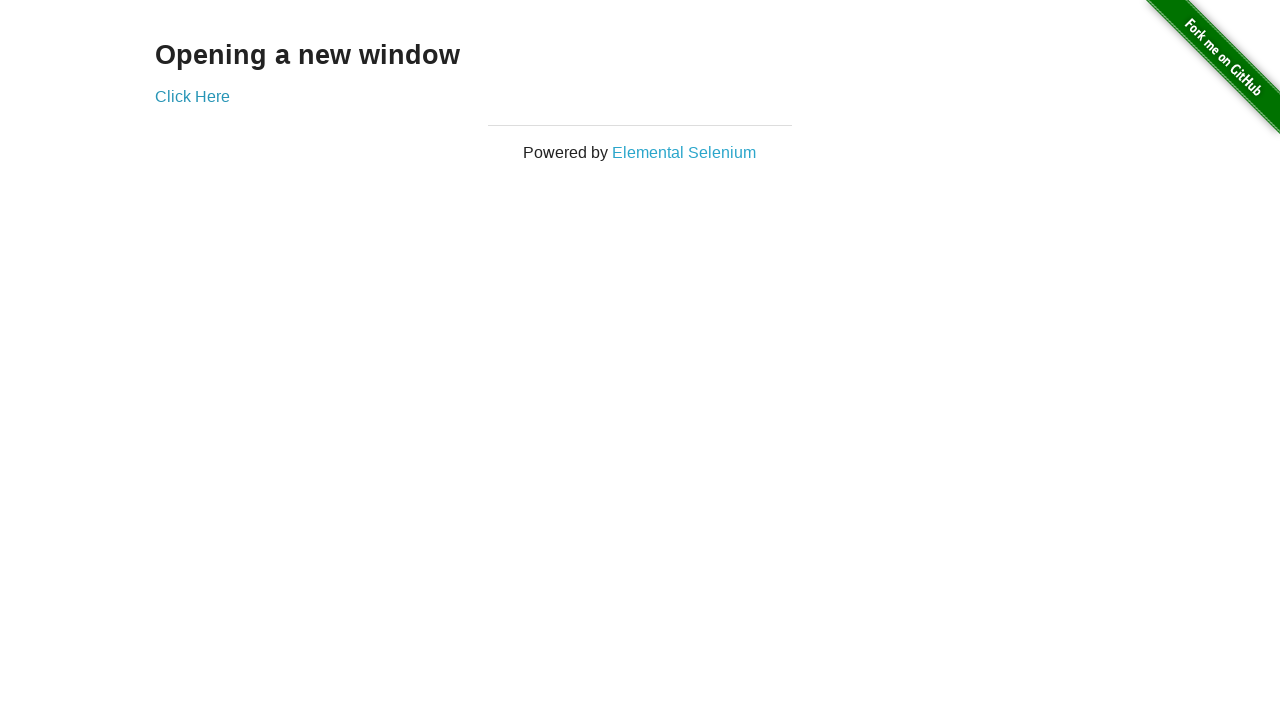

Switched back to original window
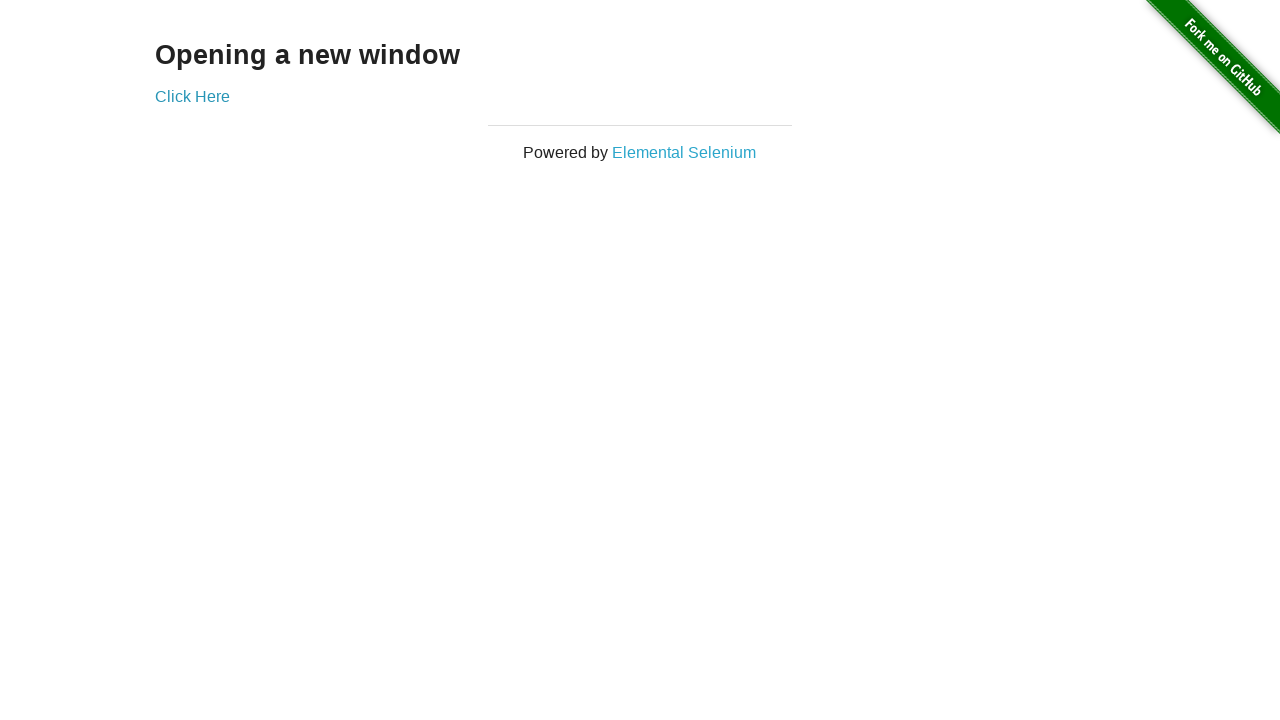

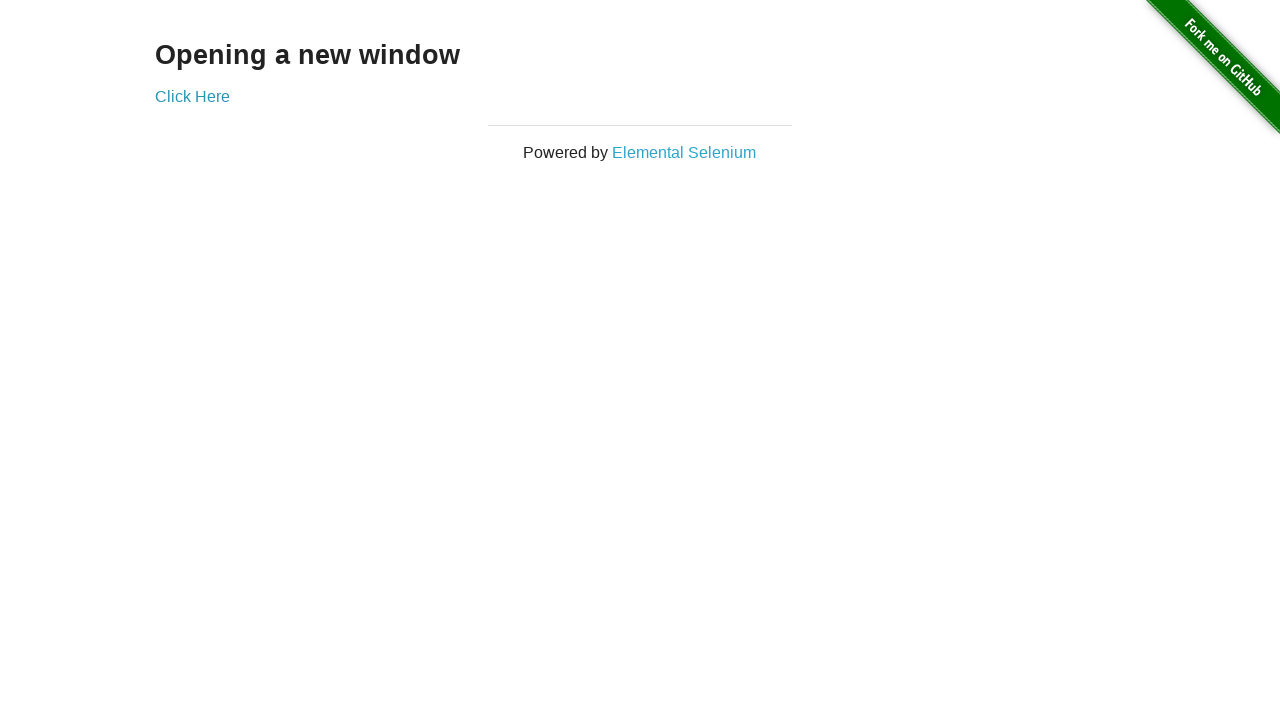